Navigates to Flipkart homepage and verifies the page loads successfully

Starting URL: https://www.flipkart.com/

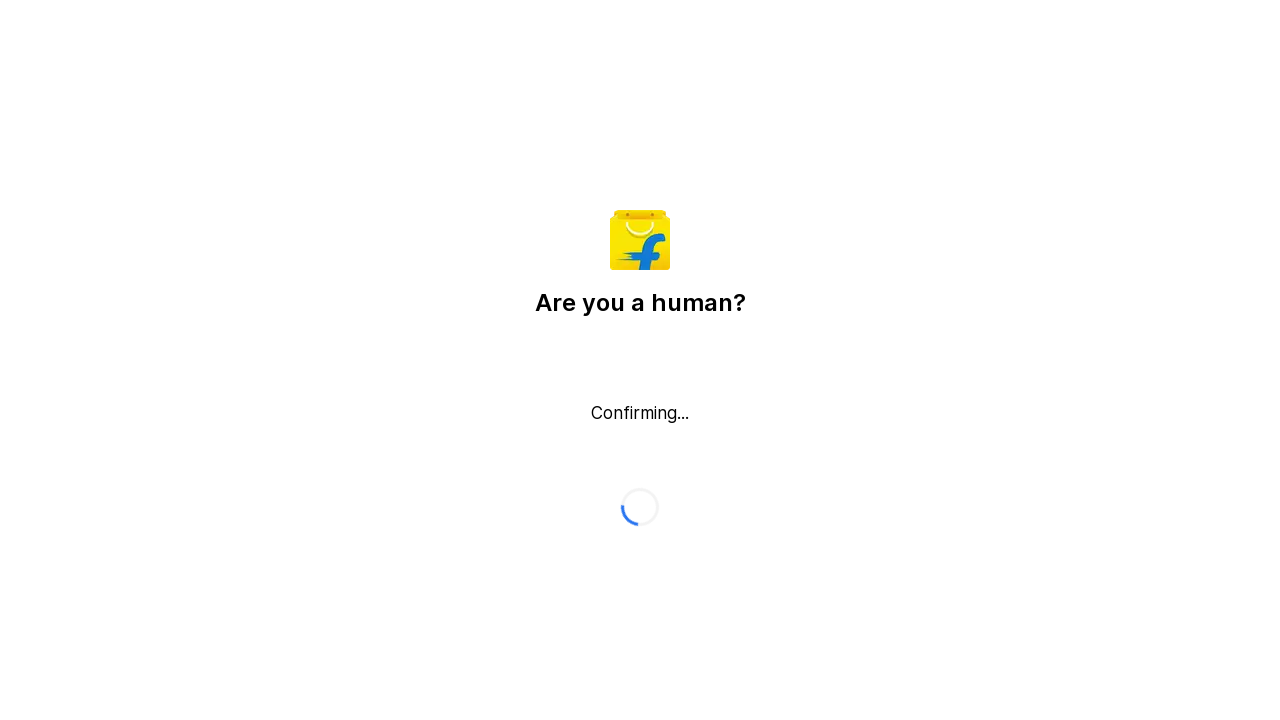

Waited for page to reach networkidle state - Flipkart homepage loaded successfully
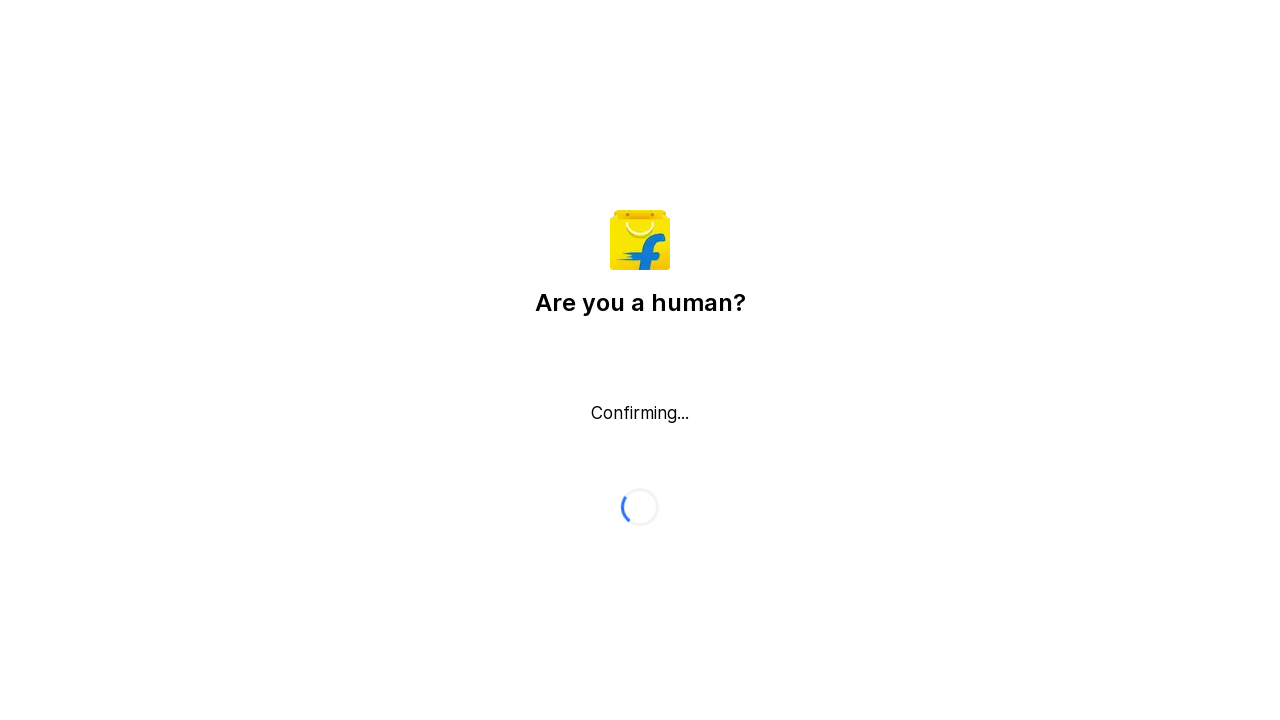

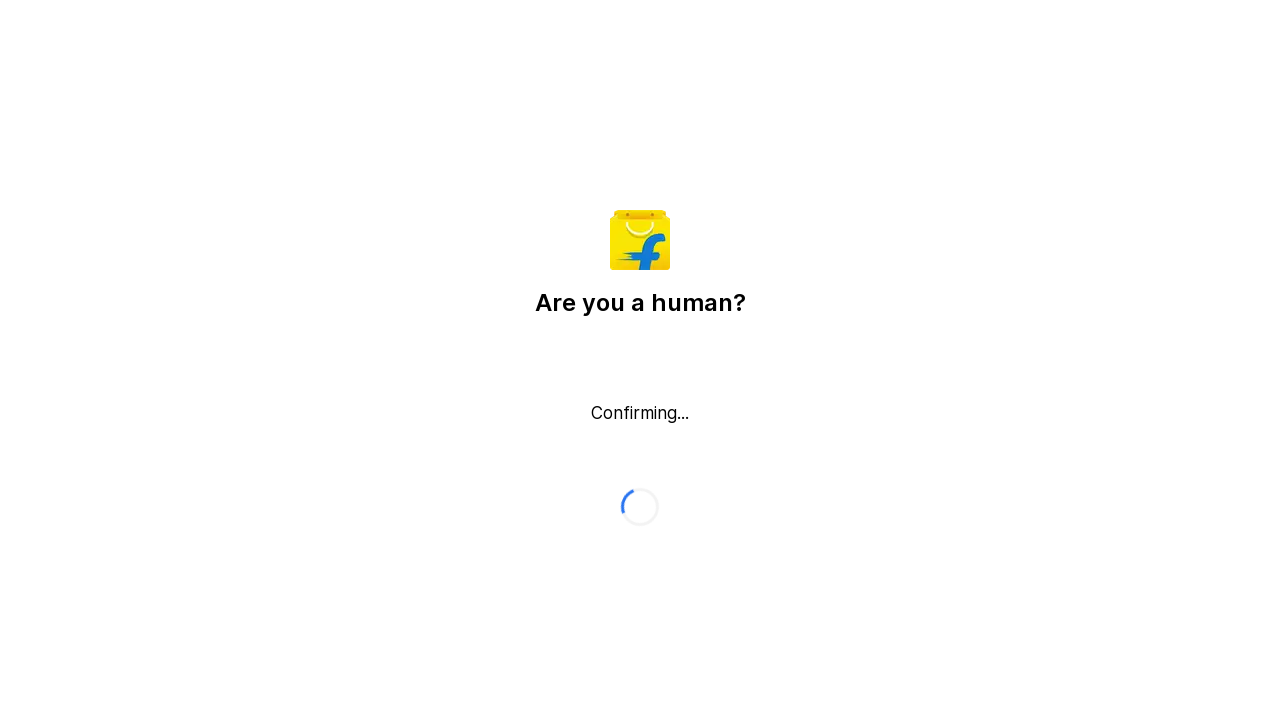